Tests form submission, radio buttons, checkboxes, dropdown selection, and tab navigation on the Ultimate QA demo page

Starting URL: https://ultimateqa.com/simple-html-elements-for-automation/

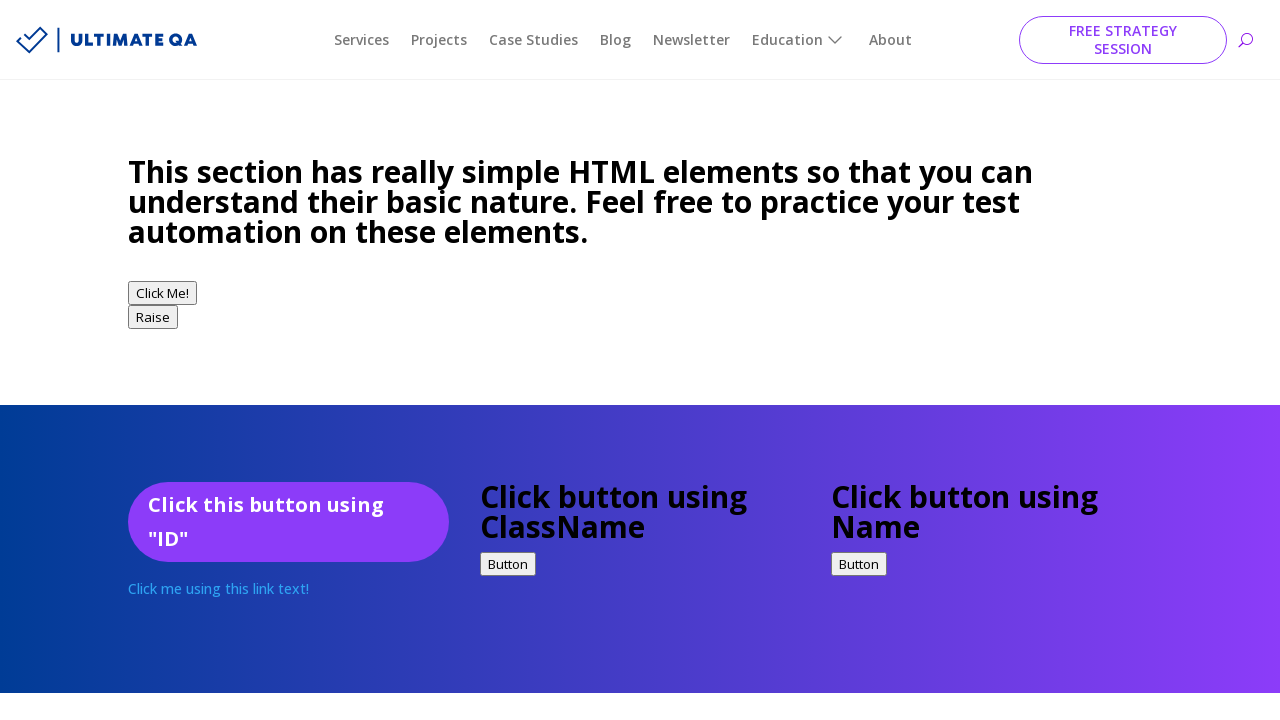

Clicked CTA button using complex CSS selector at (288, 361) on .et_pb_cta_0 .et_pb_button_wrapper a
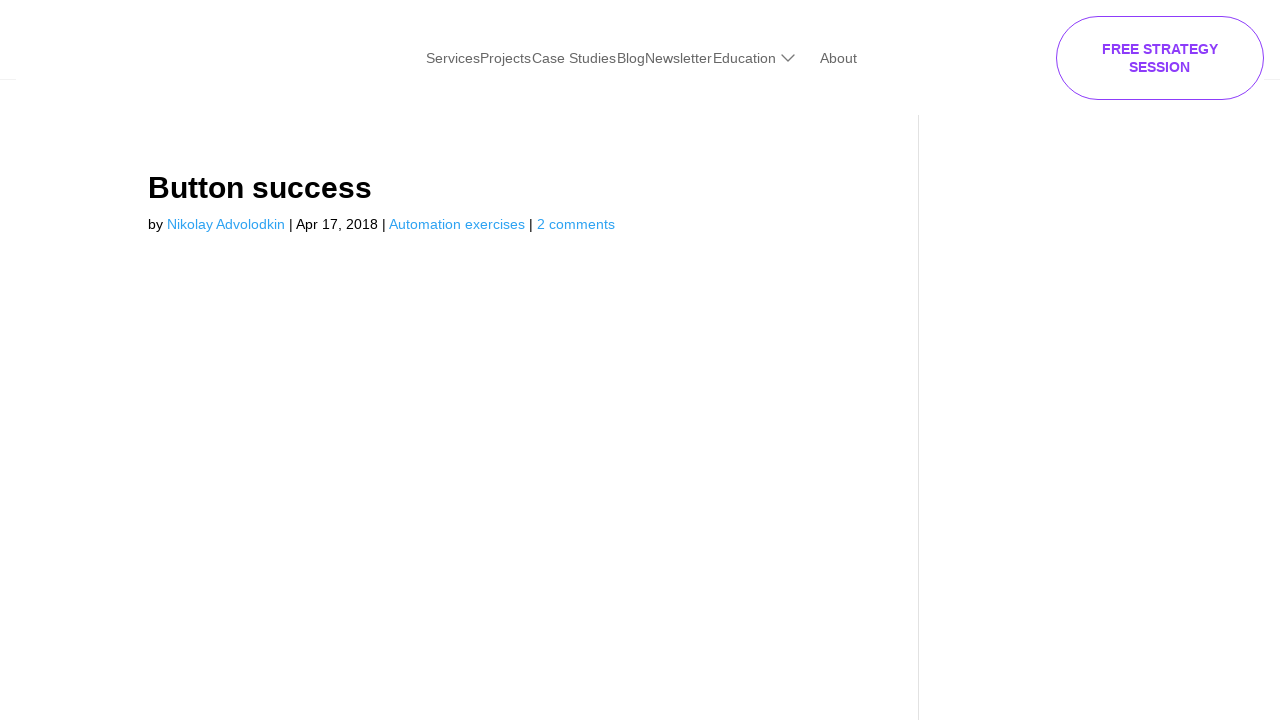

Navigated back from CTA button page
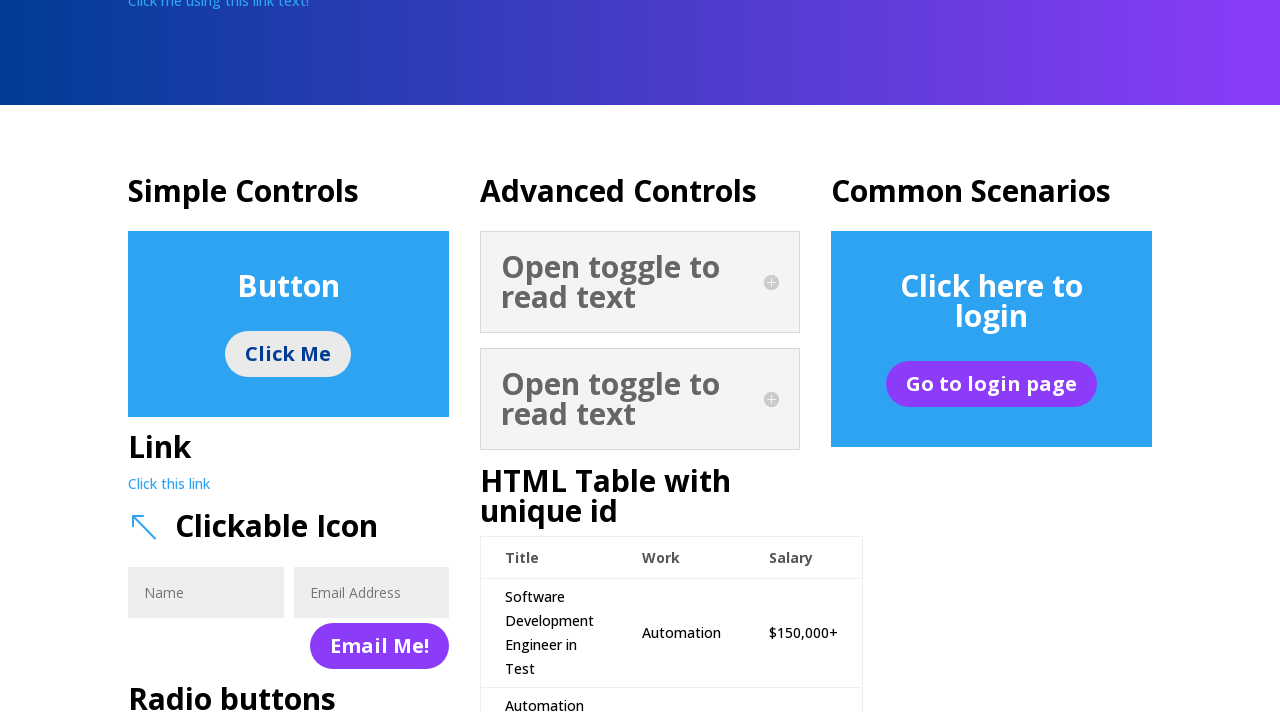

Clicked simple elements link at (169, 492) on #simpleElementsLink
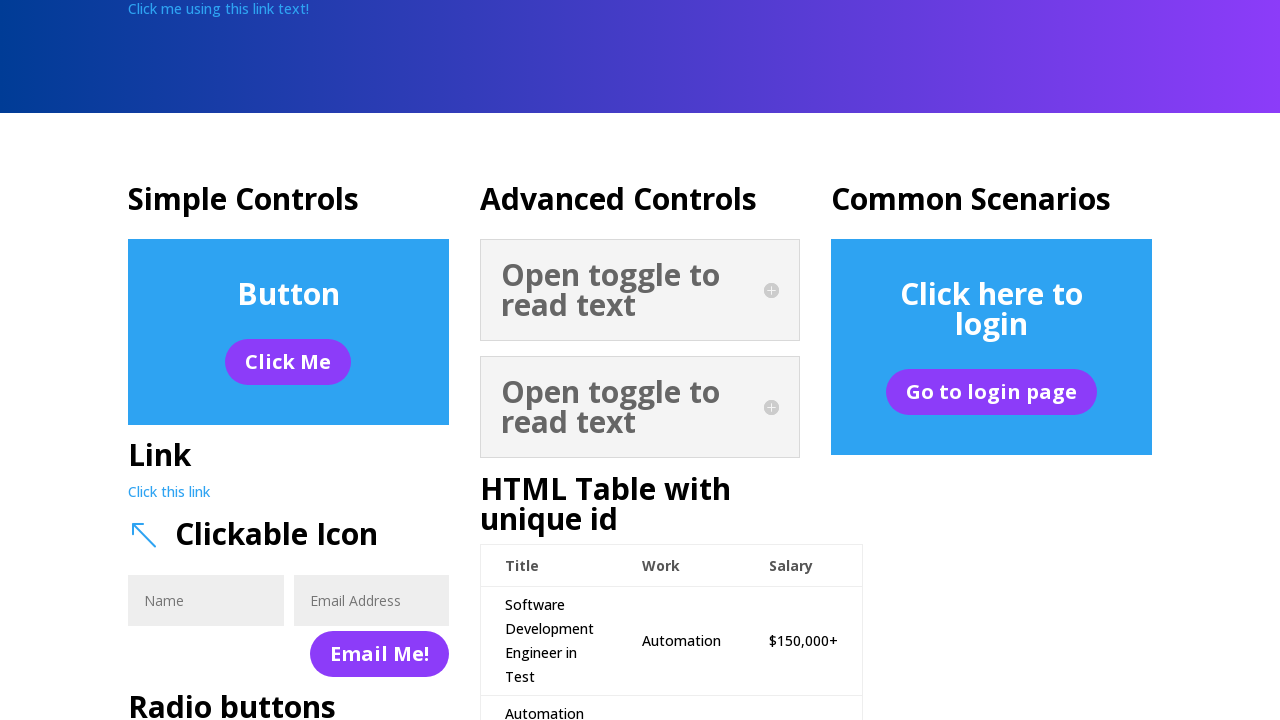

Navigated back from simple elements page
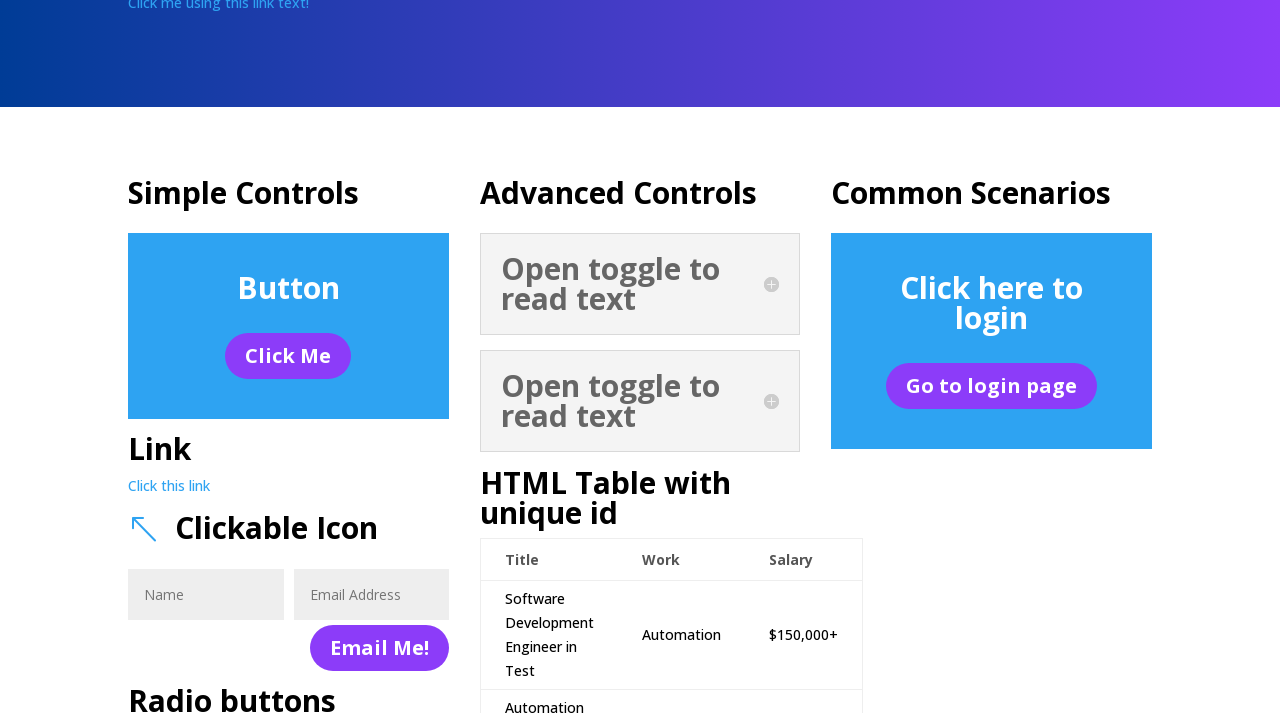

Clicked clickable icon link at (276, 535) on text=Clickable Icon
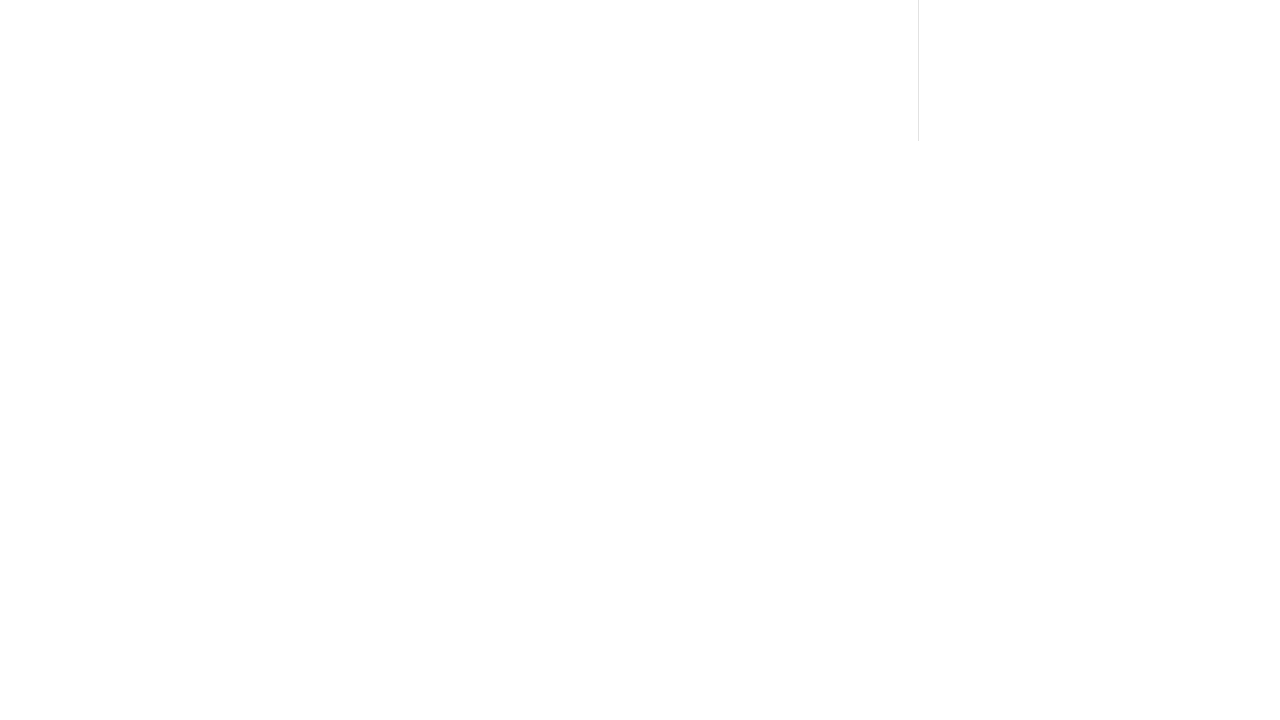

Navigated back from clickable icon page
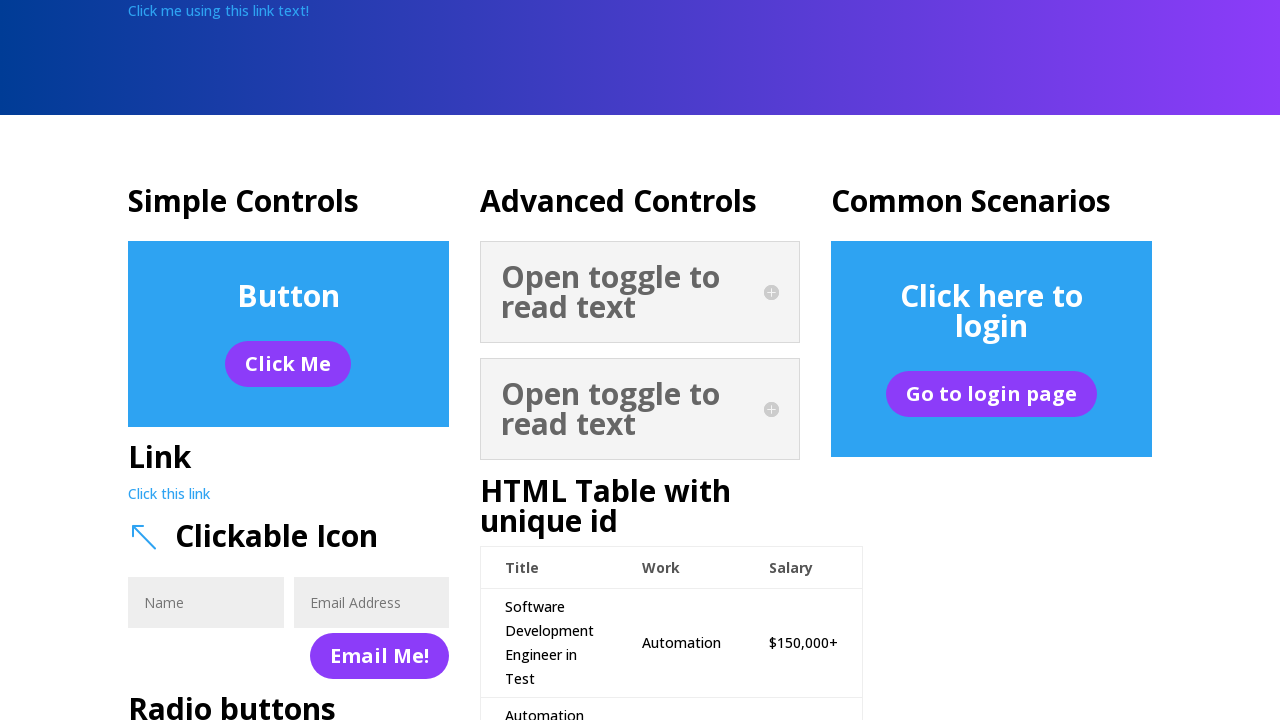

Clicked element using specific span structure at (144, 537) on xpath=/html/body/div[1]/div/div/div/article/div/div[1]/div/div[3]/div/div[1]/div
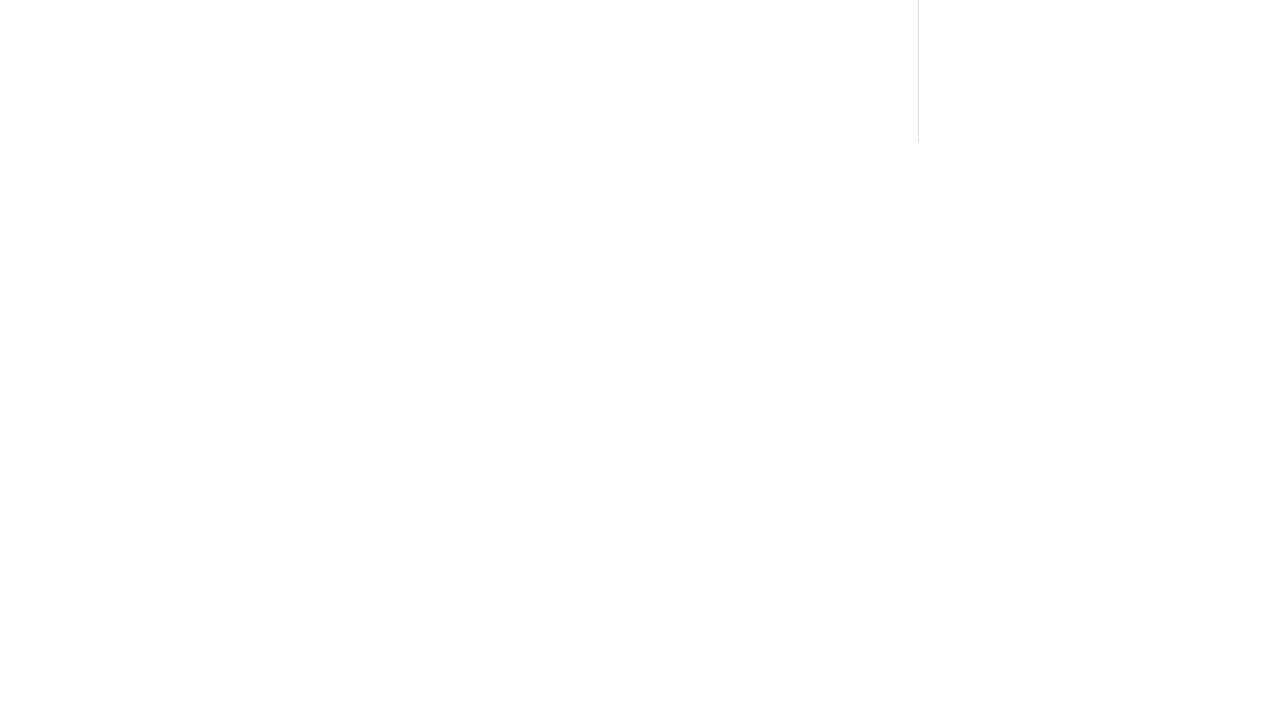

Navigated back from span element page
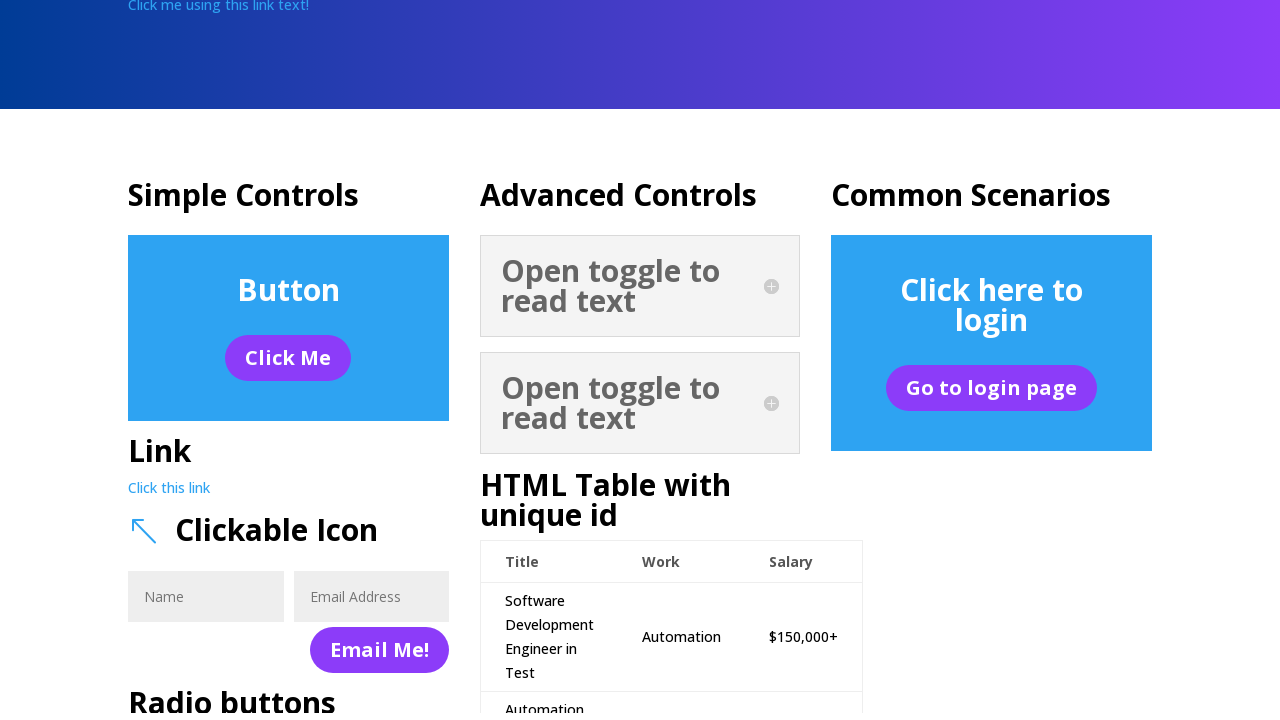

Filled contact form name field with 'Hello' on #et_pb_contact_name_0
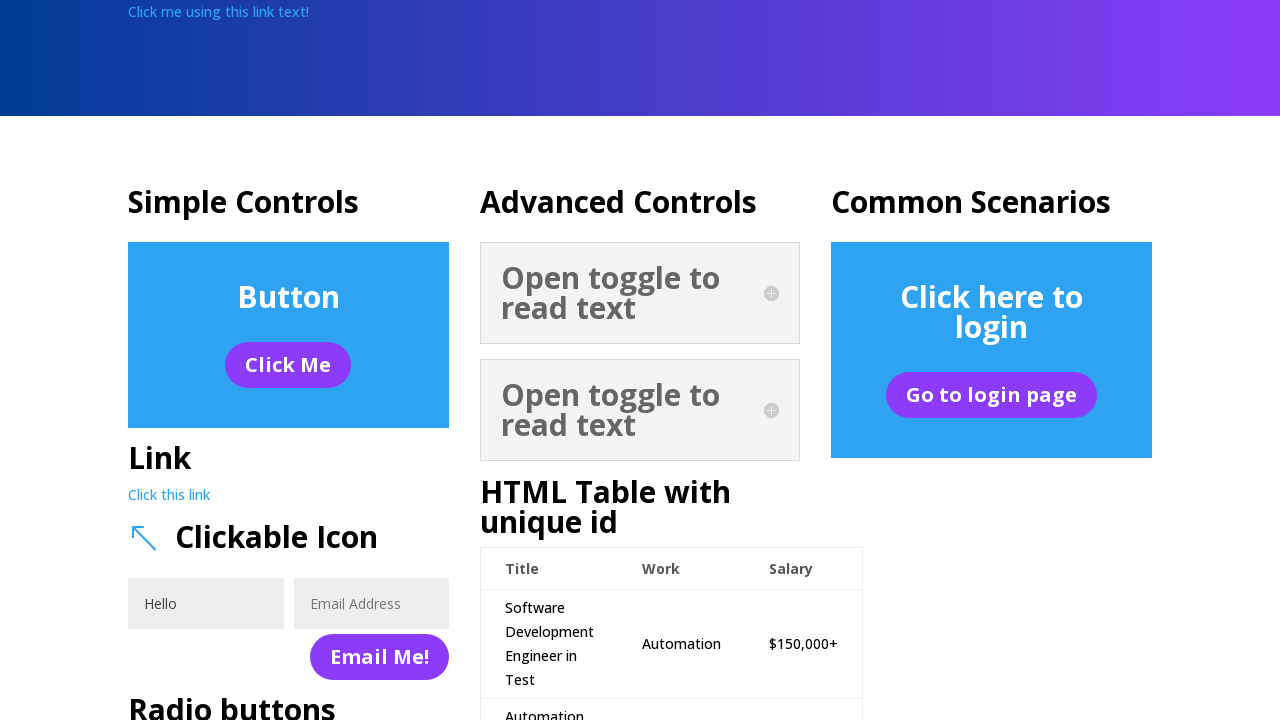

Filled contact form email field with 'test@example.com' on #et_pb_contact_email_0
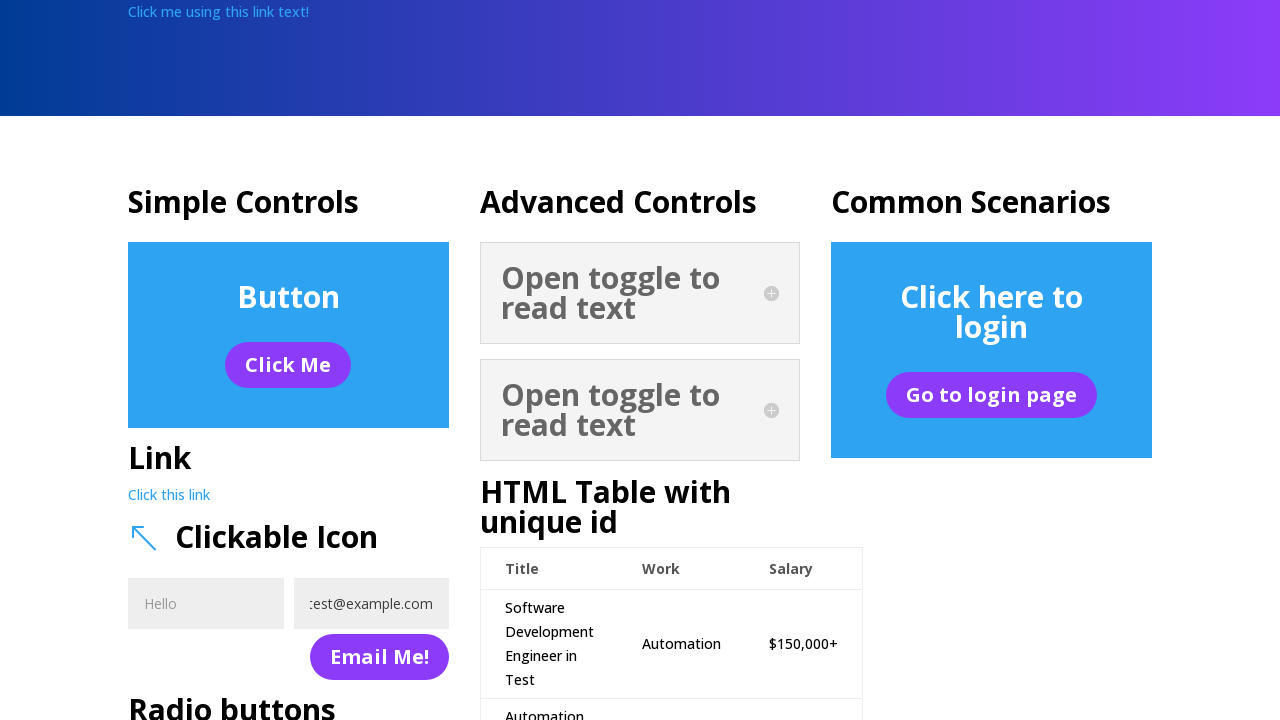

Submitted contact form at (379, 657) on [name='et_builder_submit_button']
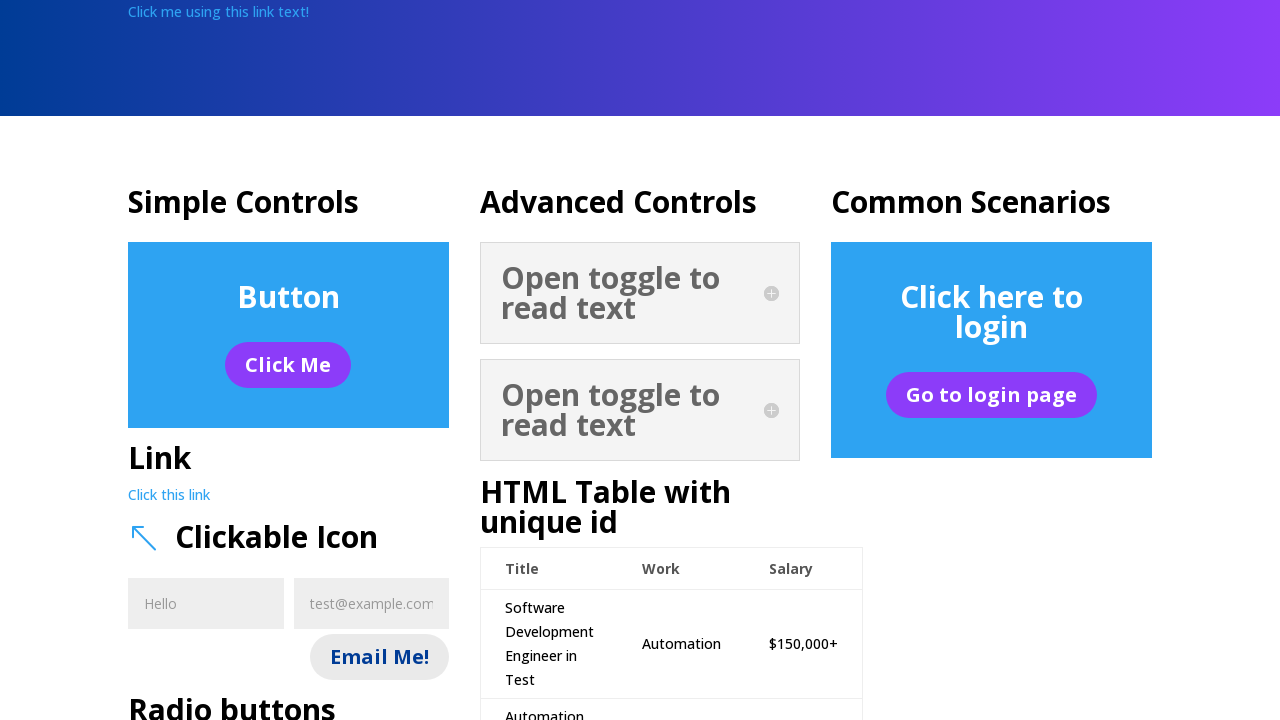

Selected 'other' radio button option at (140, 361) on xpath=/html/body/div[1]/div/div/div/article/div/div[1]/div/div[3]/div/div[1]/div
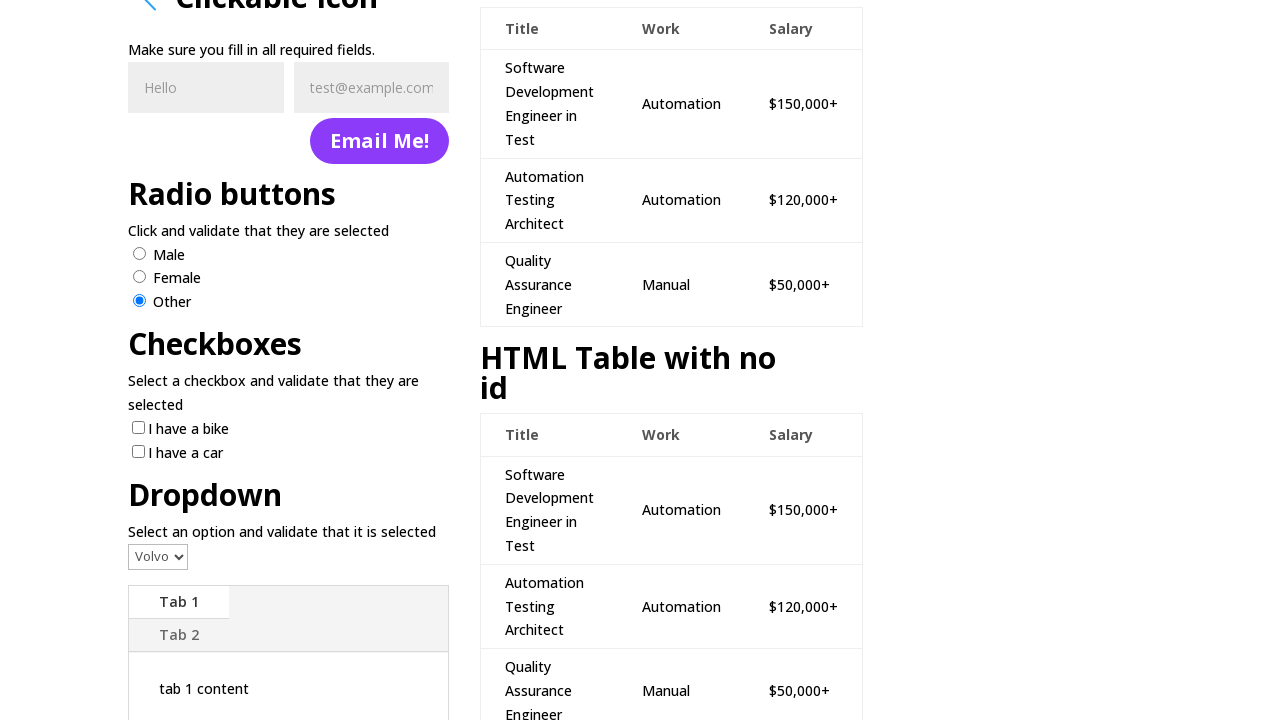

Checked bike checkbox at (138, 427) on [name='vehicle']
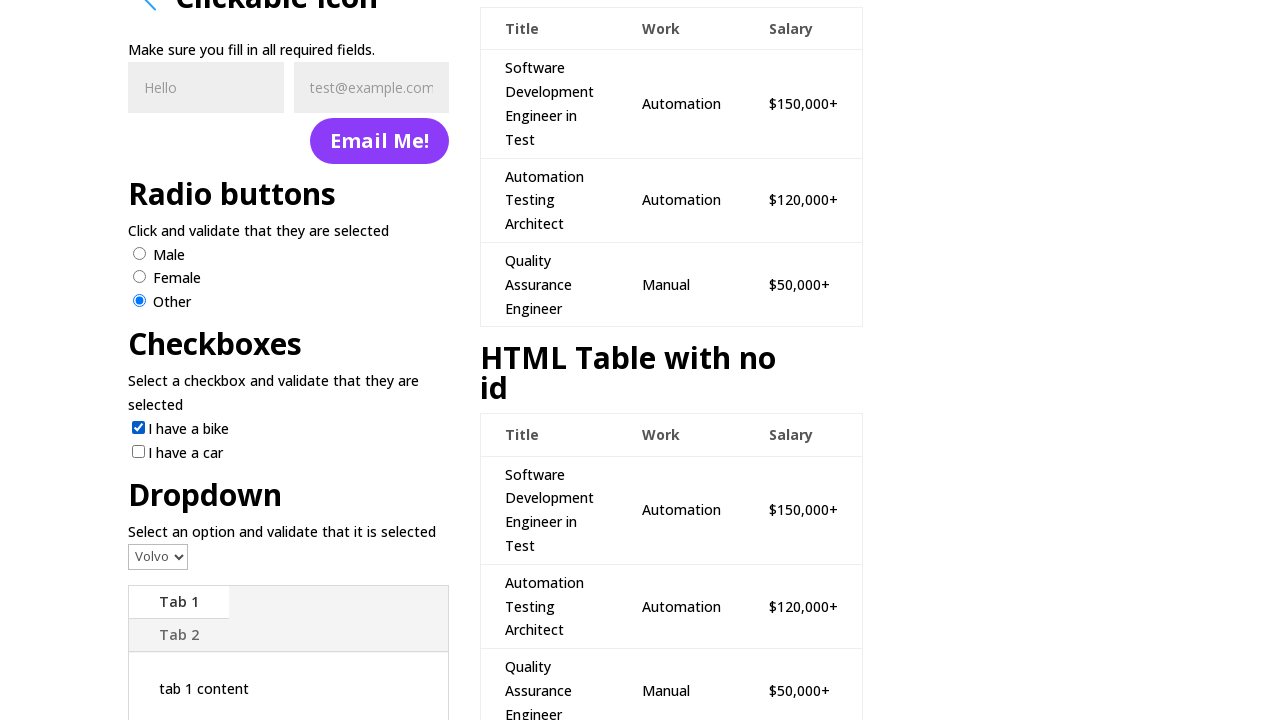

Selected 'Saab' from dropdown on select
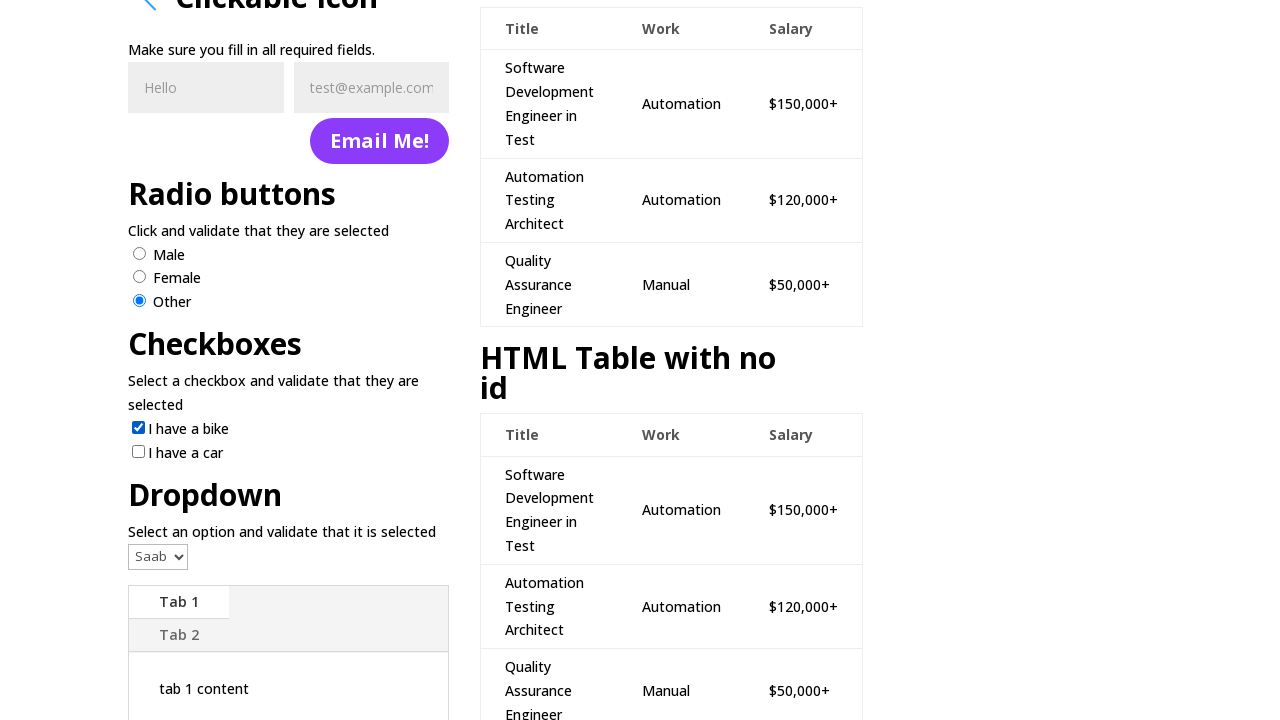

Clicked Tab 2 at (179, 635) on text=Tab 2
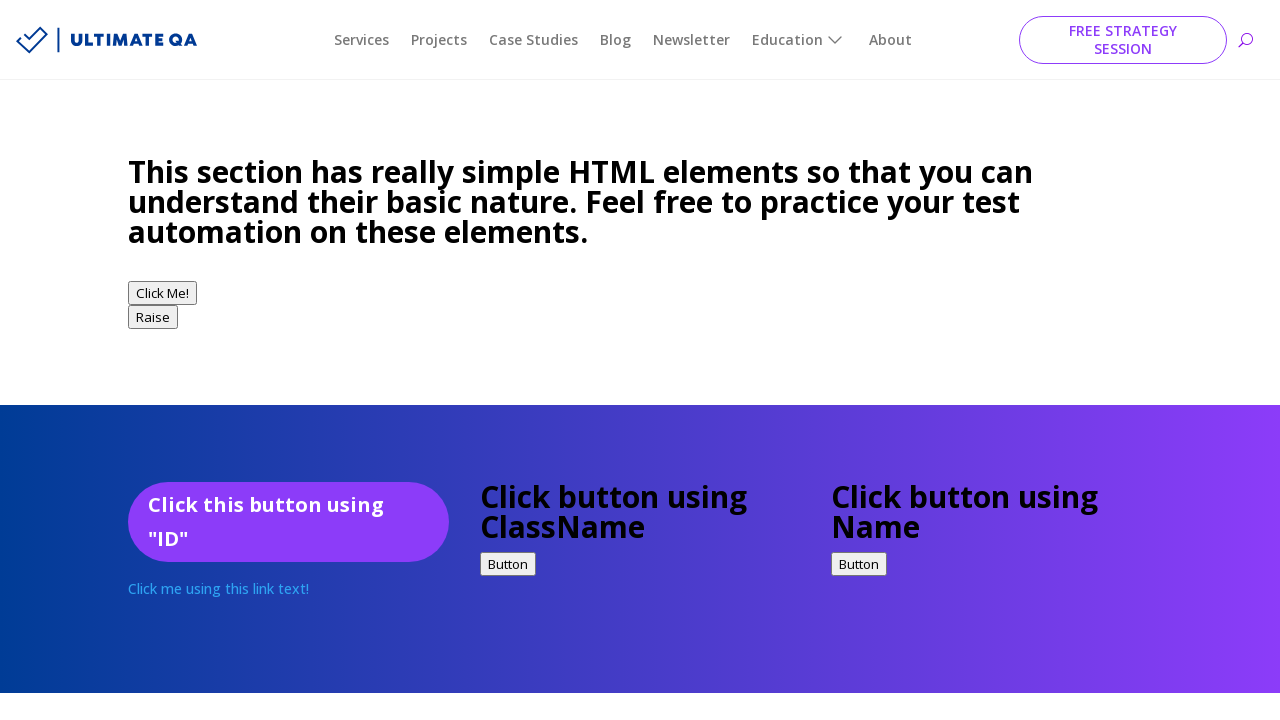

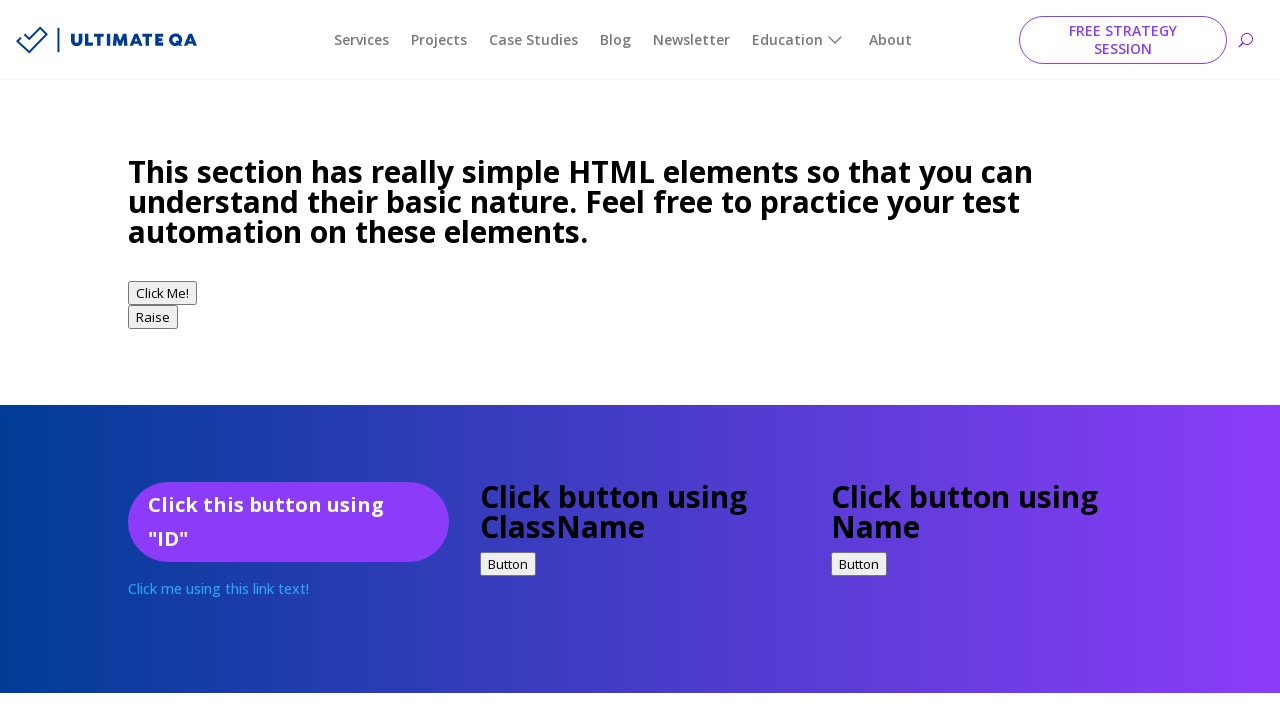